Tests task list accessibility by adding tasks and verifying proper list structure, checkbox roles, and filter links.

Starting URL: https://todomvc.com/examples/typescript-react/#/

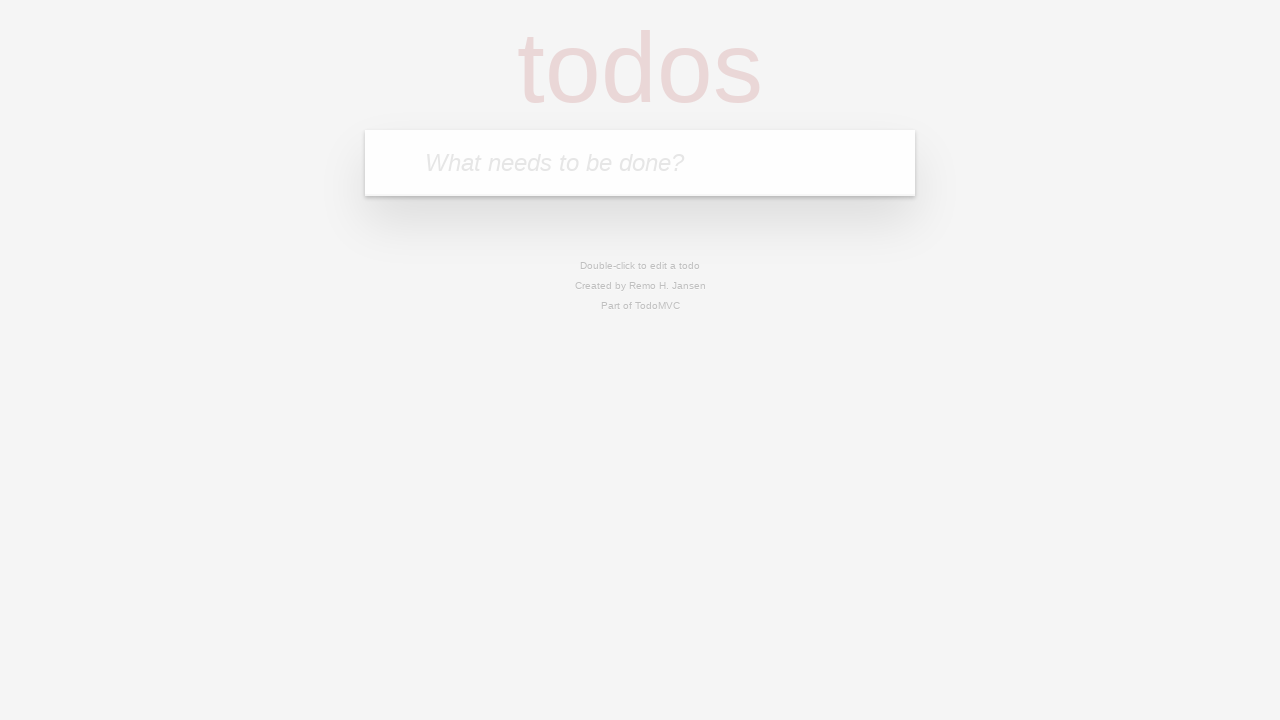

Filled input field with 'Task 1' on internal:attr=[placeholder="What needs to be done?"i]
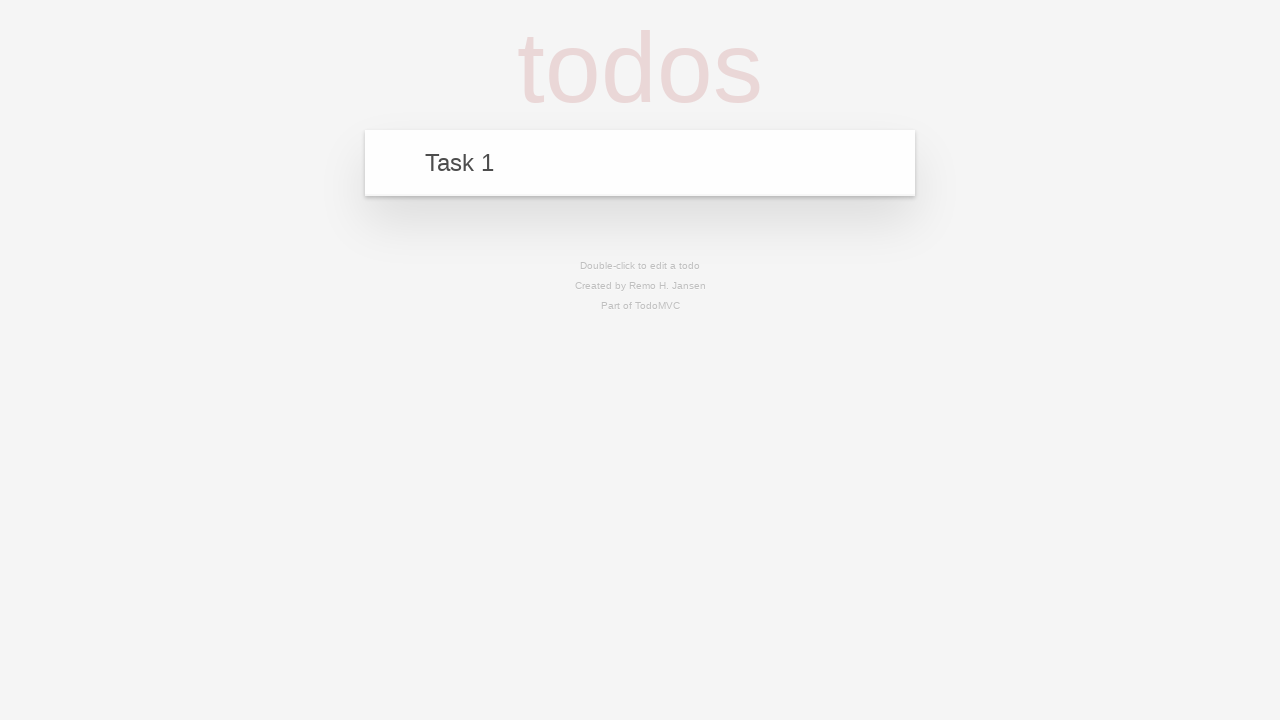

Pressed Enter to add Task 1 to the list on internal:attr=[placeholder="What needs to be done?"i]
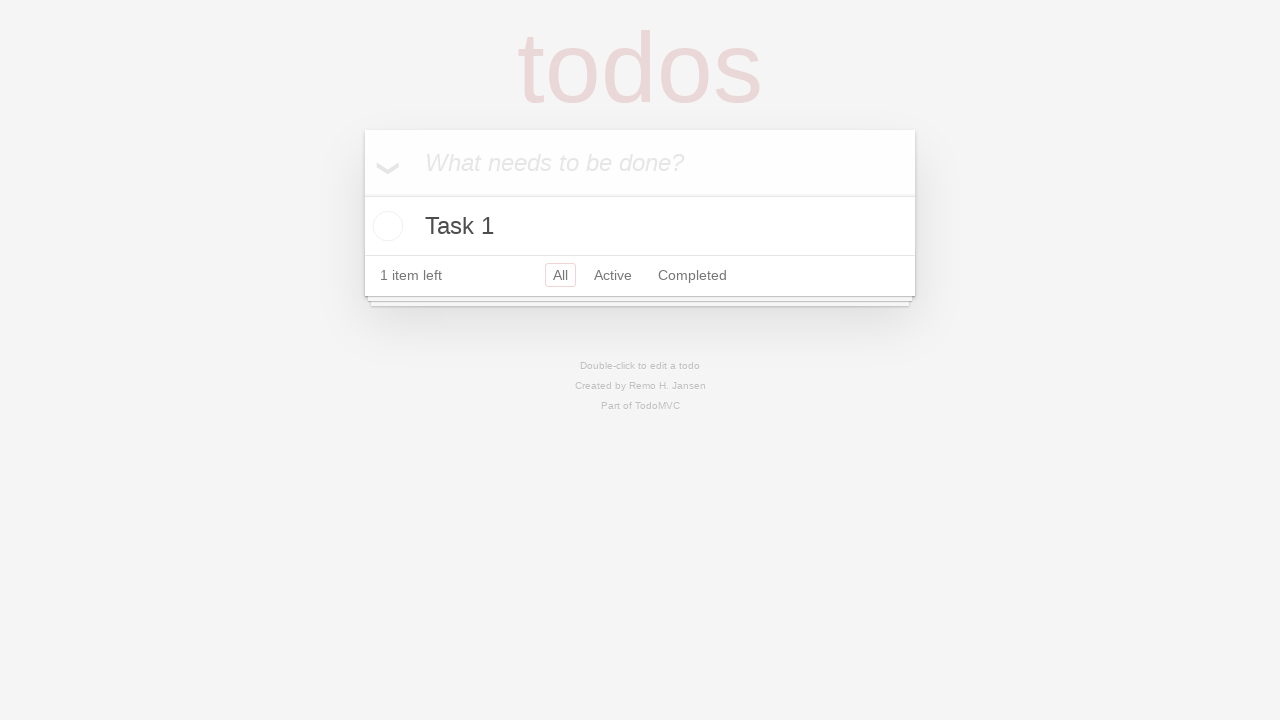

Filled input field with 'Task 2' on internal:attr=[placeholder="What needs to be done?"i]
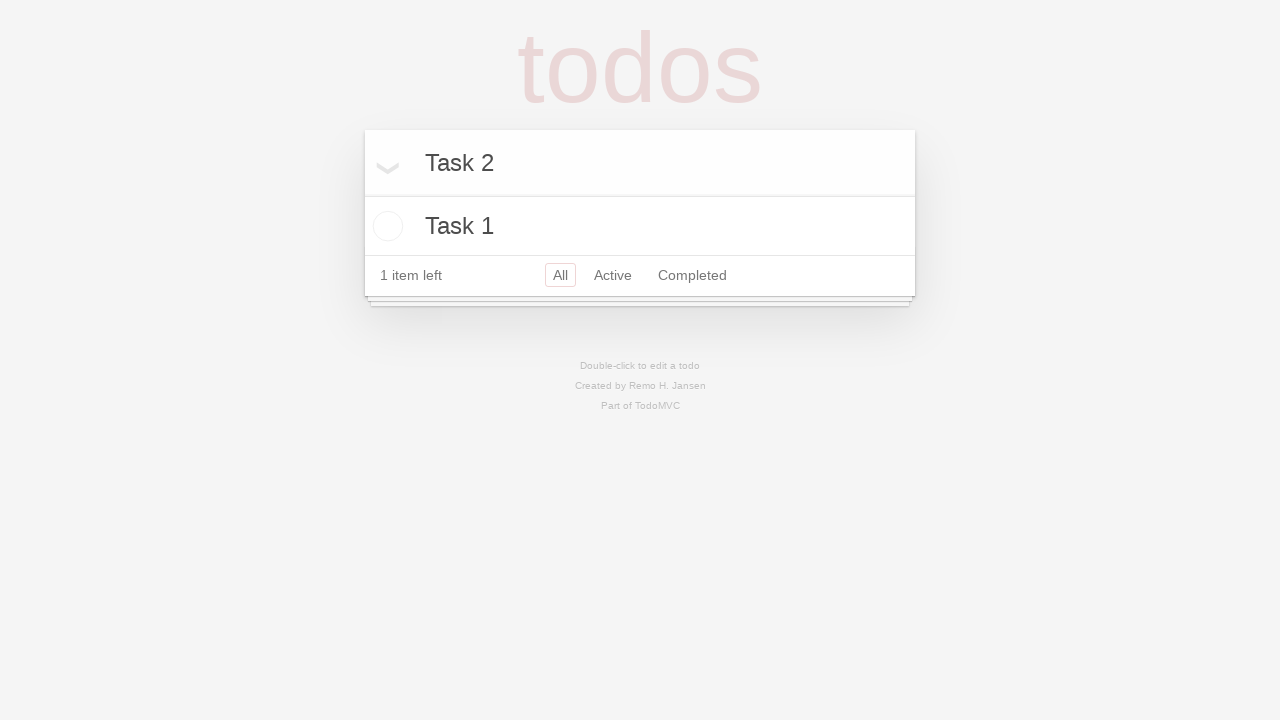

Pressed Enter to add Task 2 to the list on internal:attr=[placeholder="What needs to be done?"i]
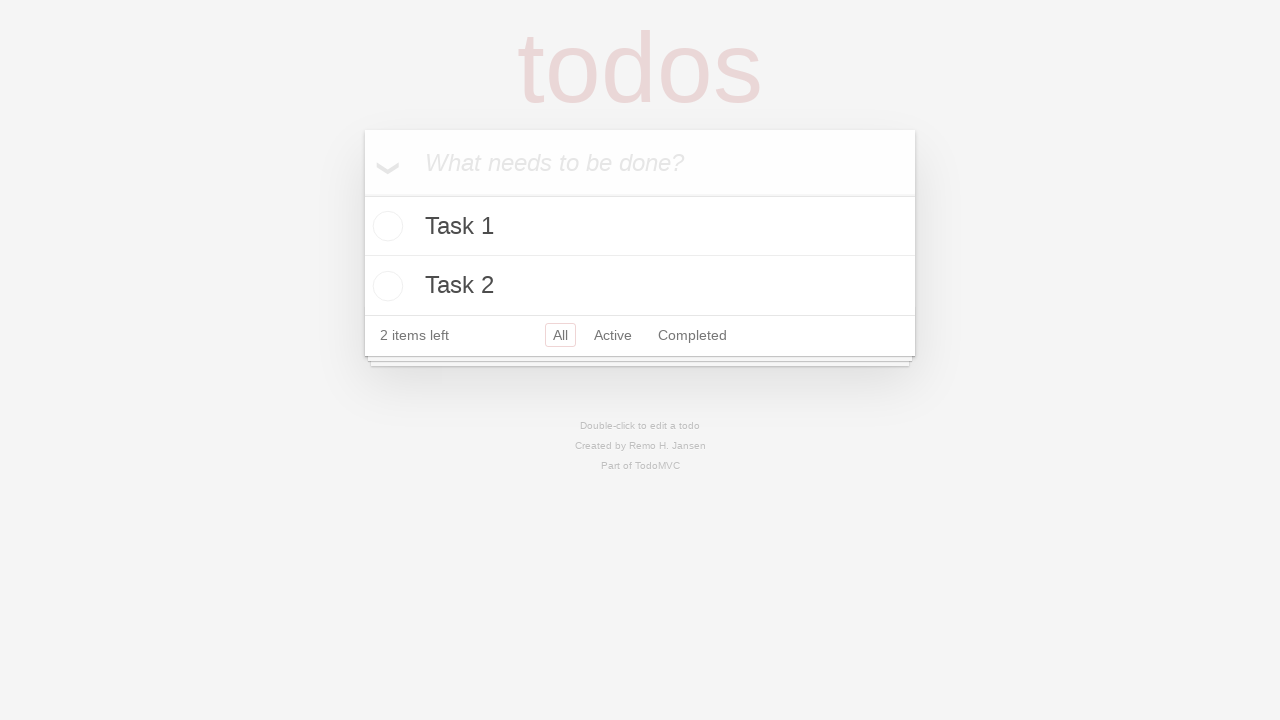

Verified task list is visible with both tasks
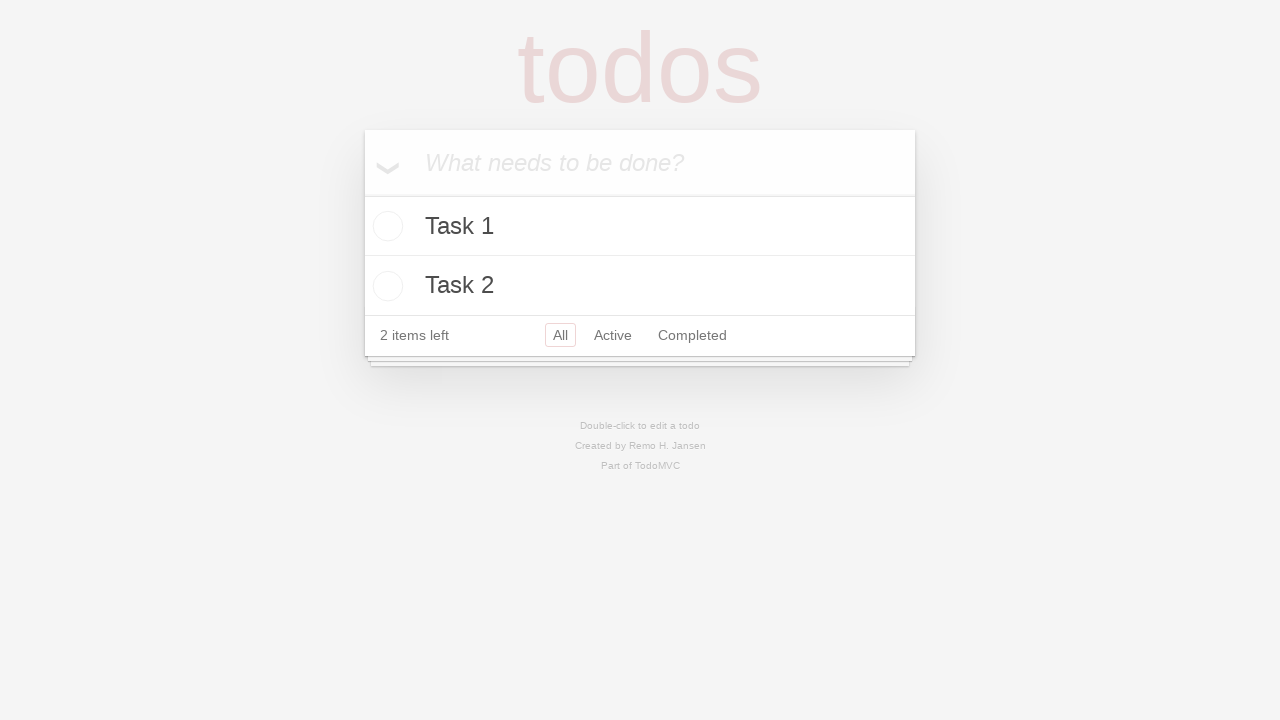

Verified 'All' filter link is visible
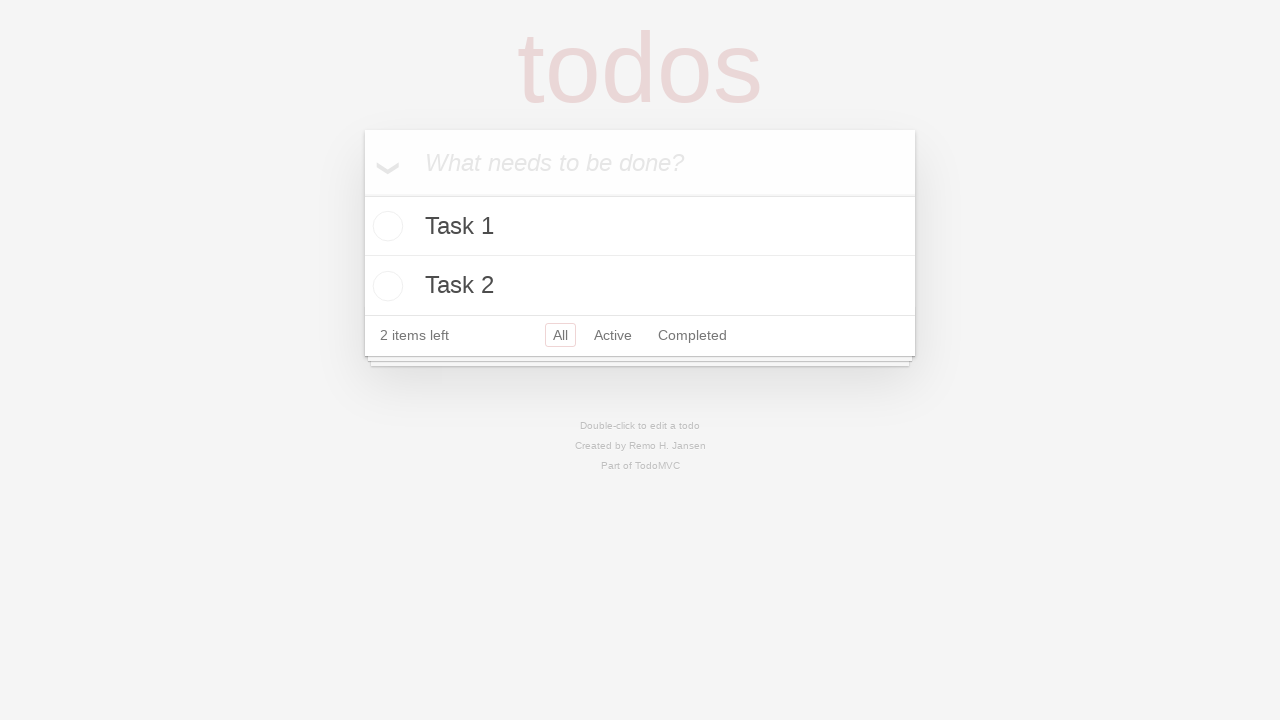

Verified 'Active' filter link is visible
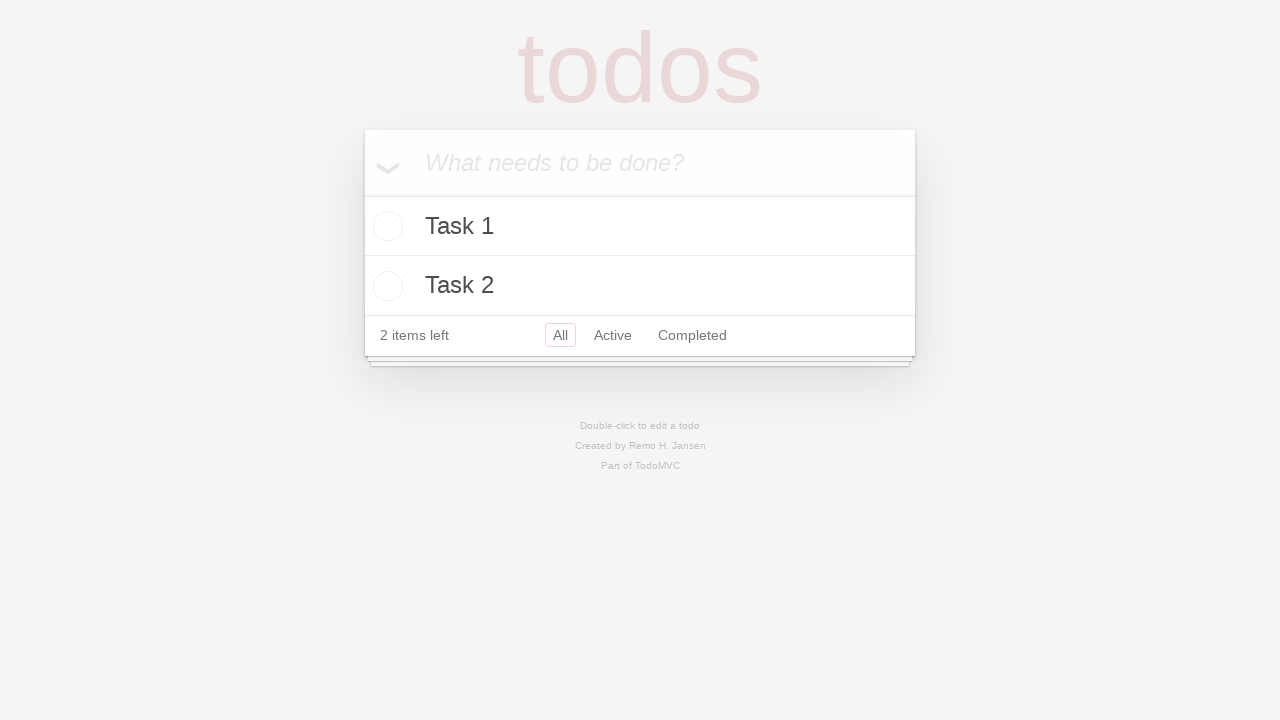

Verified 'Completed' filter link is visible
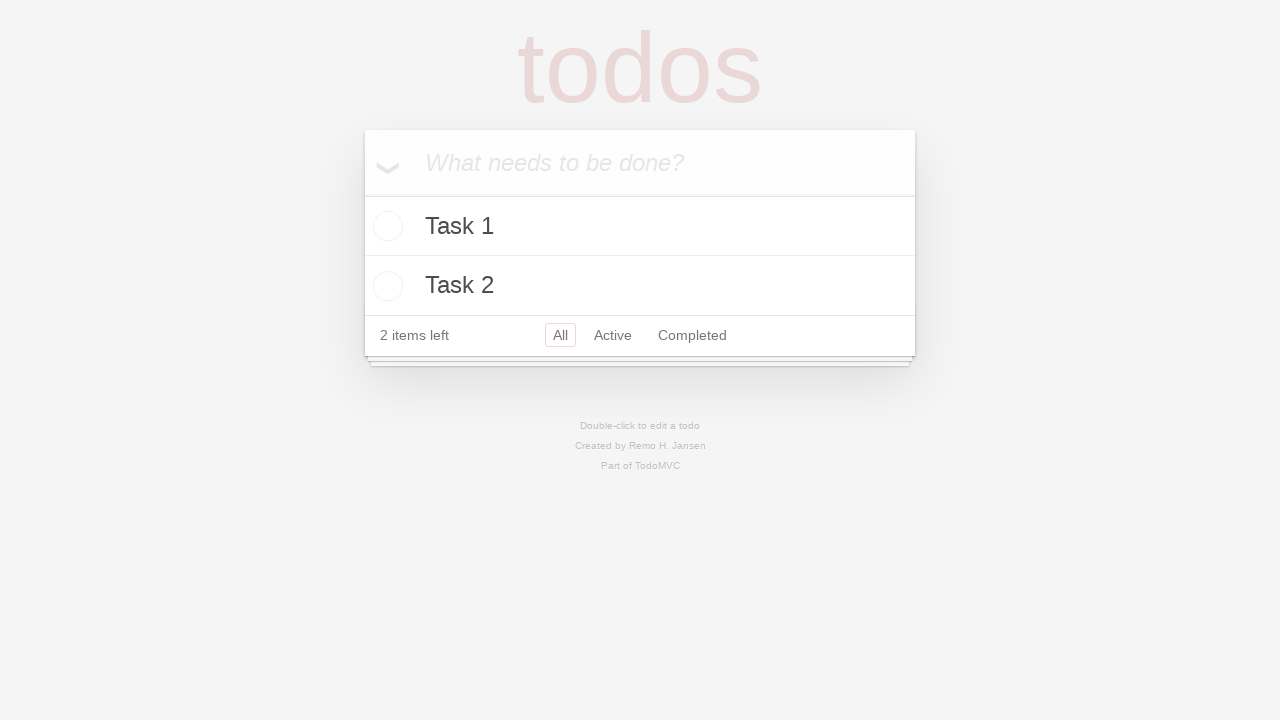

Clicked checkbox to mark first task as completed at (385, 226) on internal:role=list >> internal:role=checkbox >> nth=0
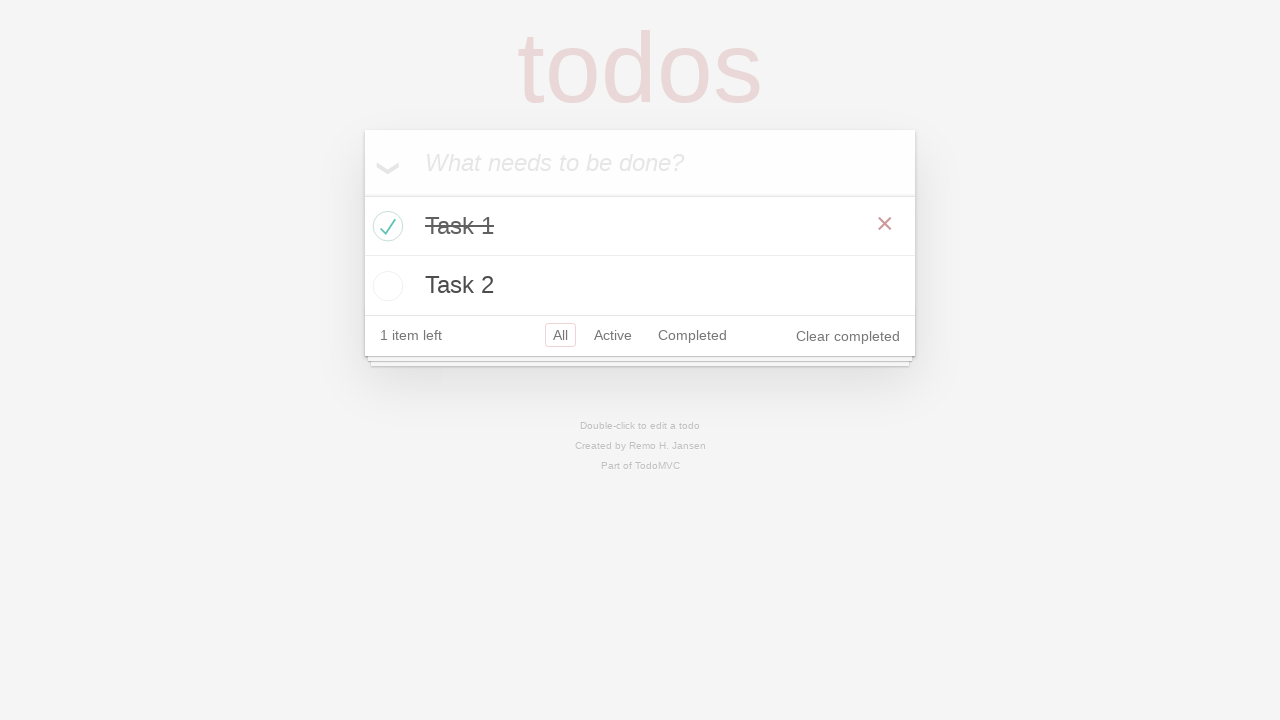

Verified 'Clear completed' button is visible after completing a task
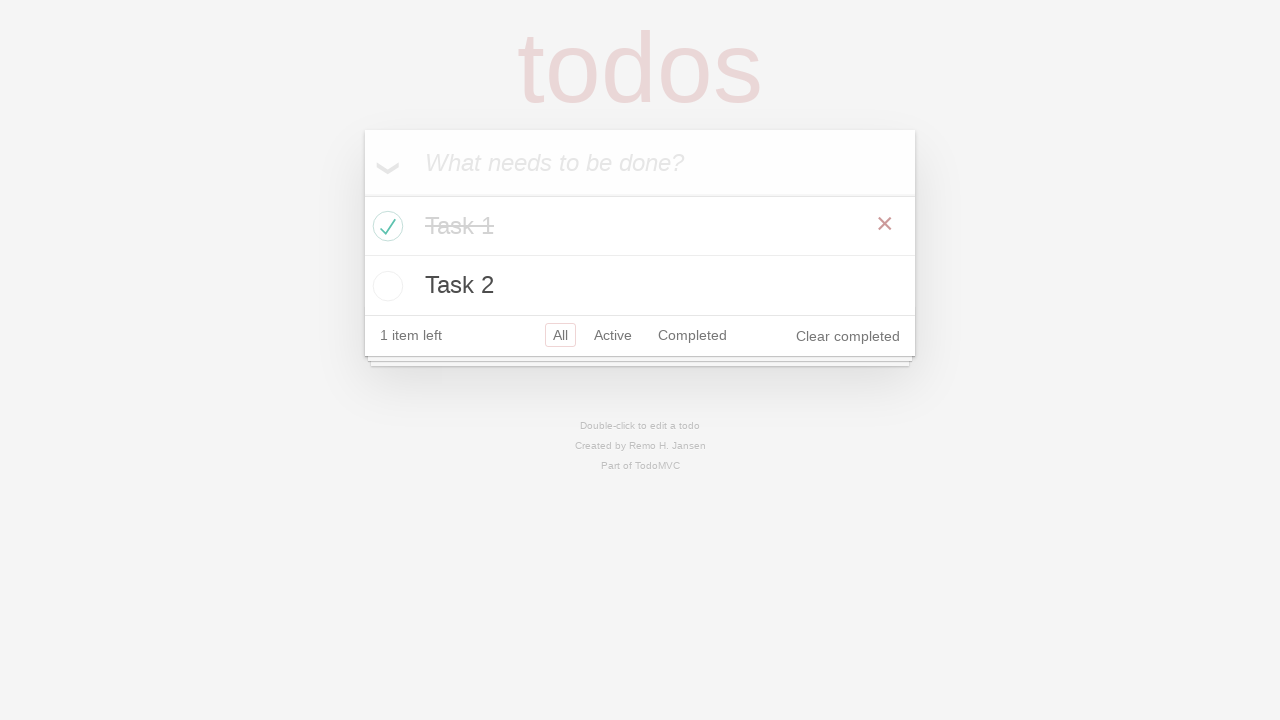

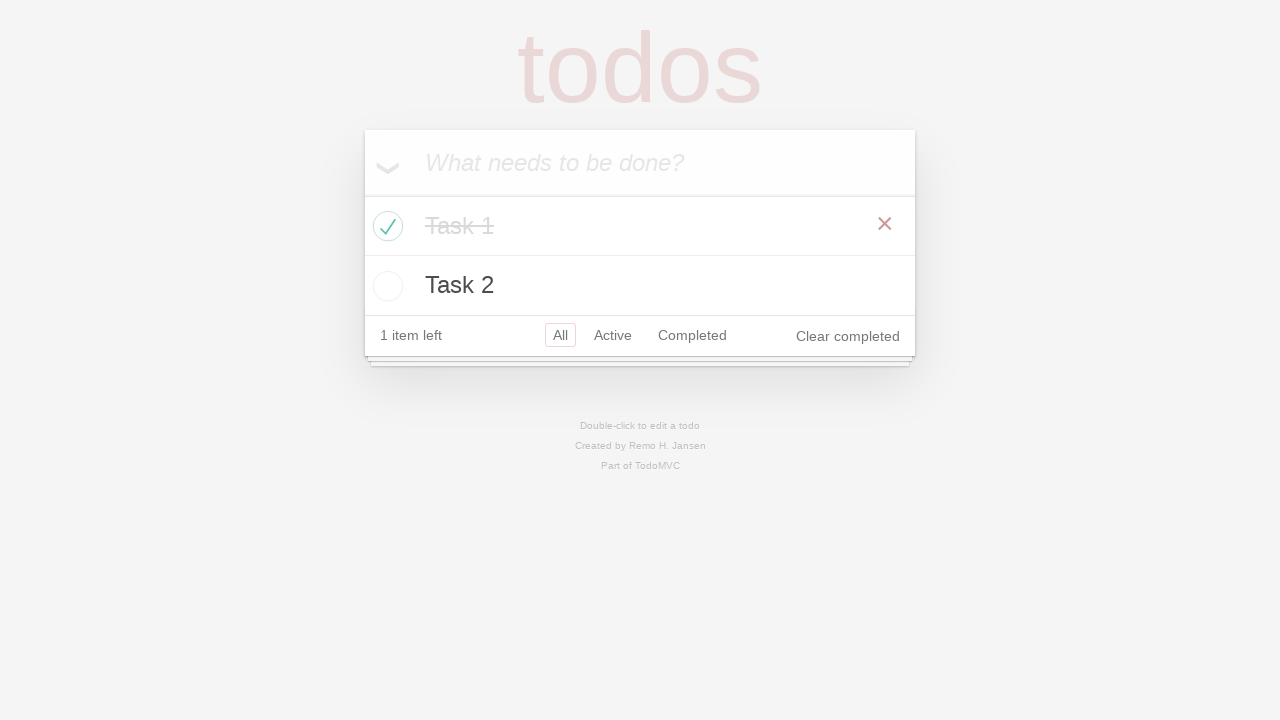